Tests JSON formatting functionality on json.cn by entering a sample JSON string into the input field

Starting URL: https://www.json.cn/

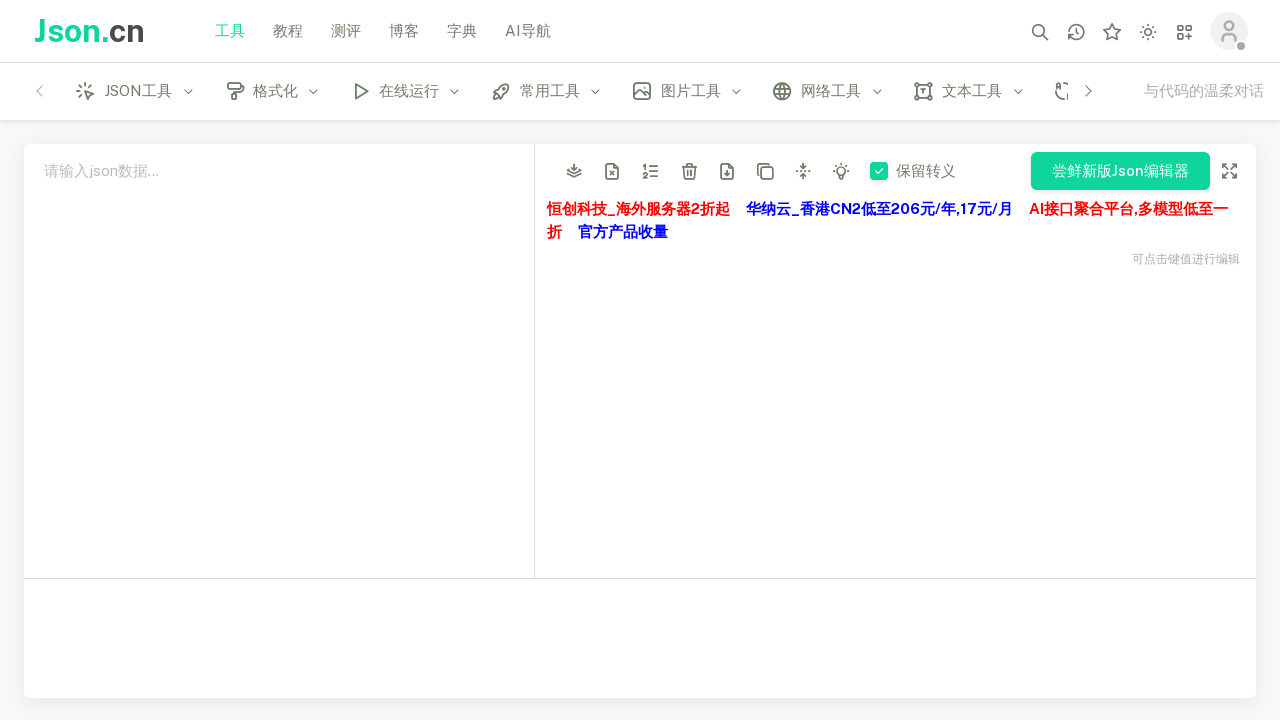

Filled JSON input field with sample JSON data on #json-src
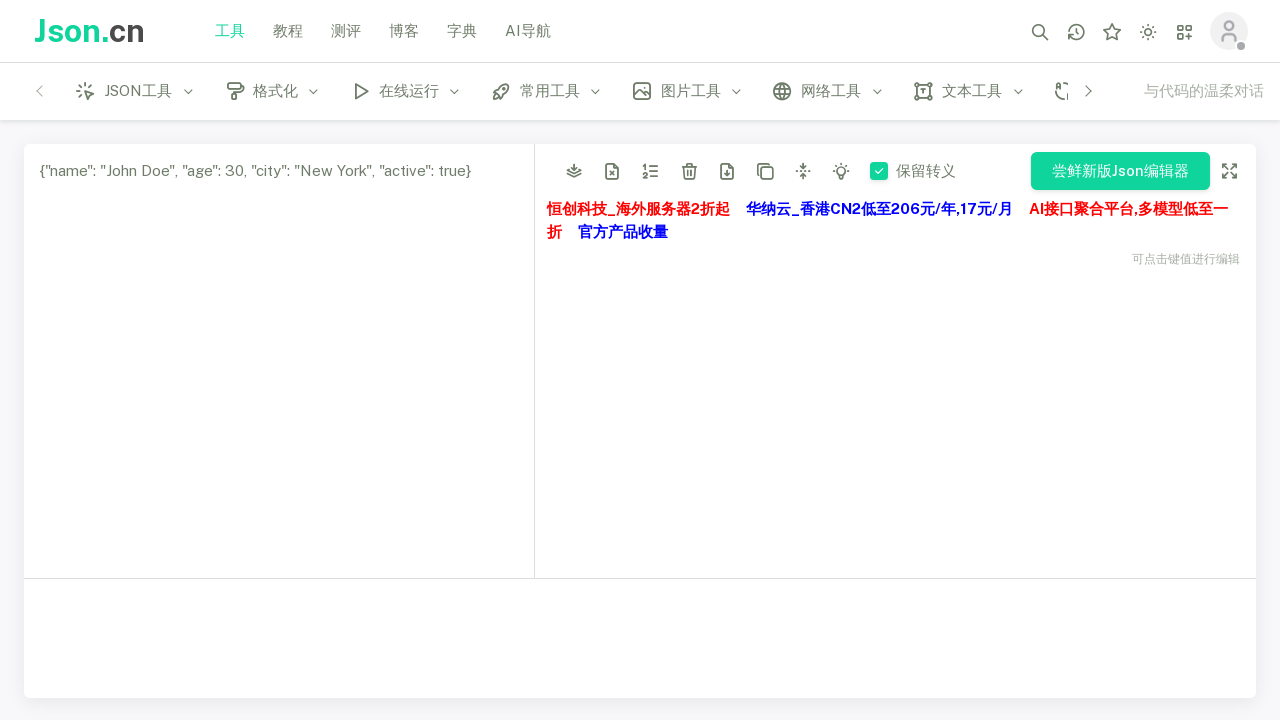

Waited for JSON formatting to process
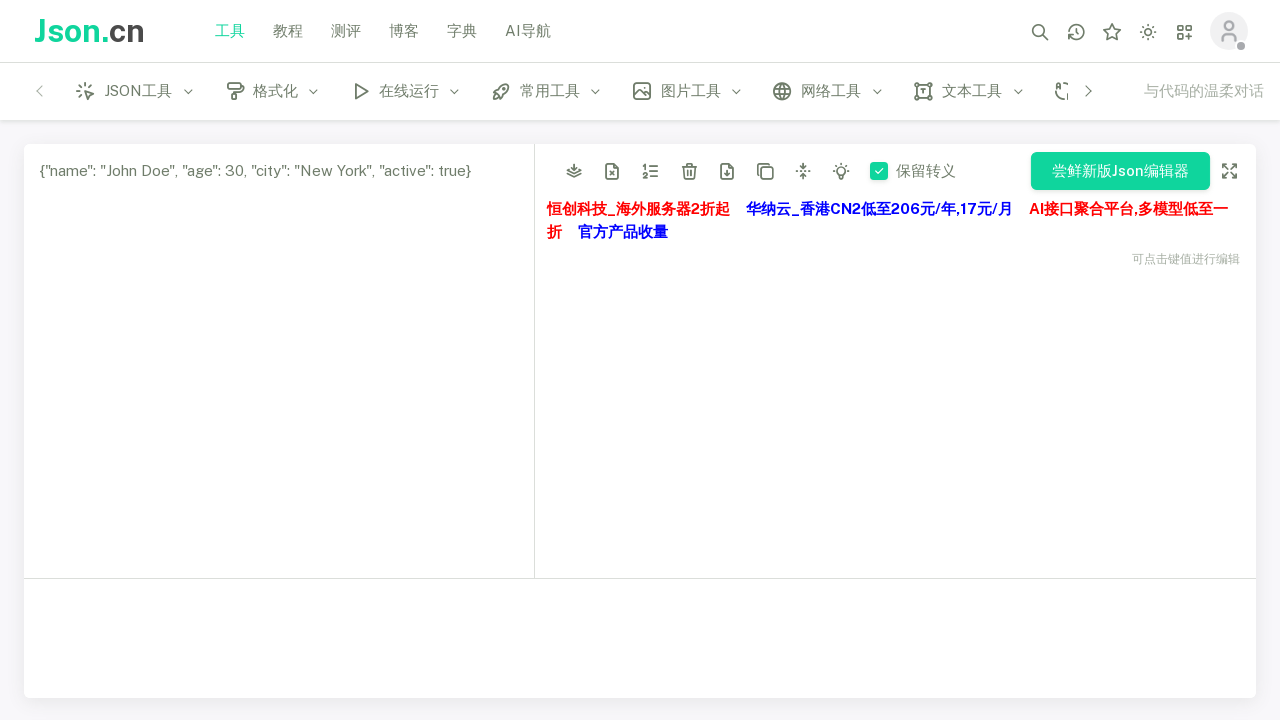

Verified JSON input field is visible and contains the data
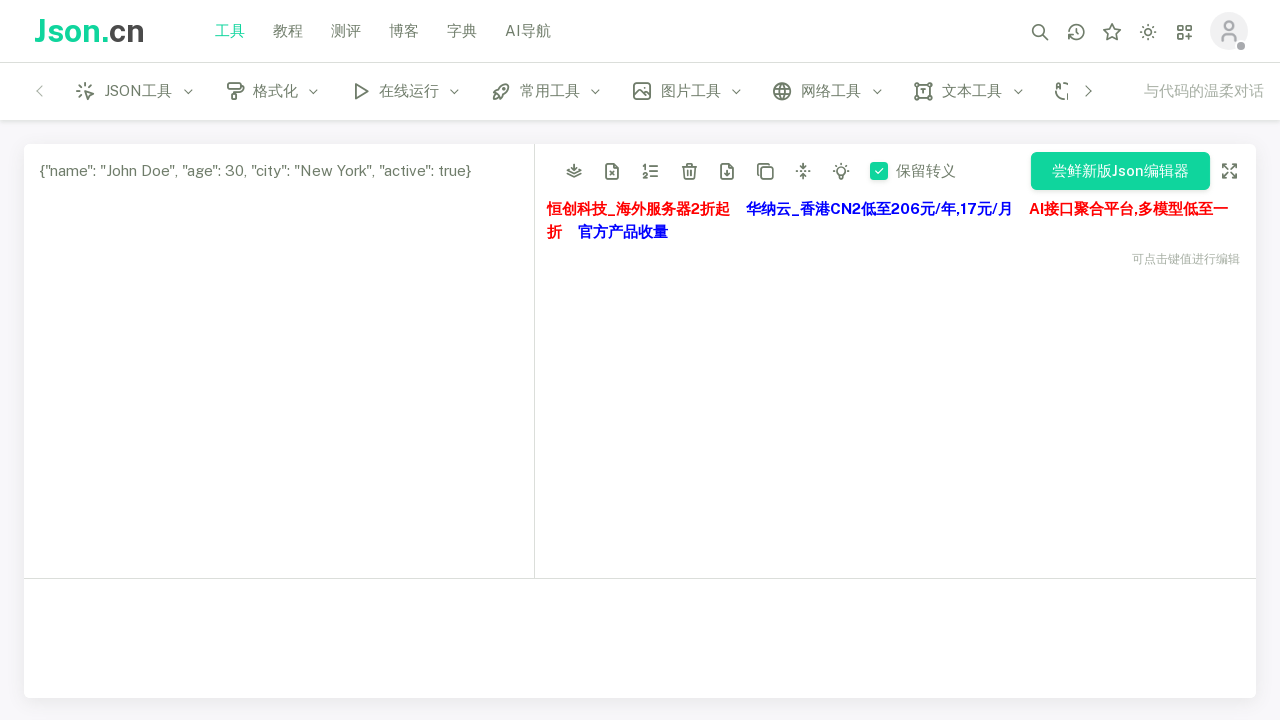

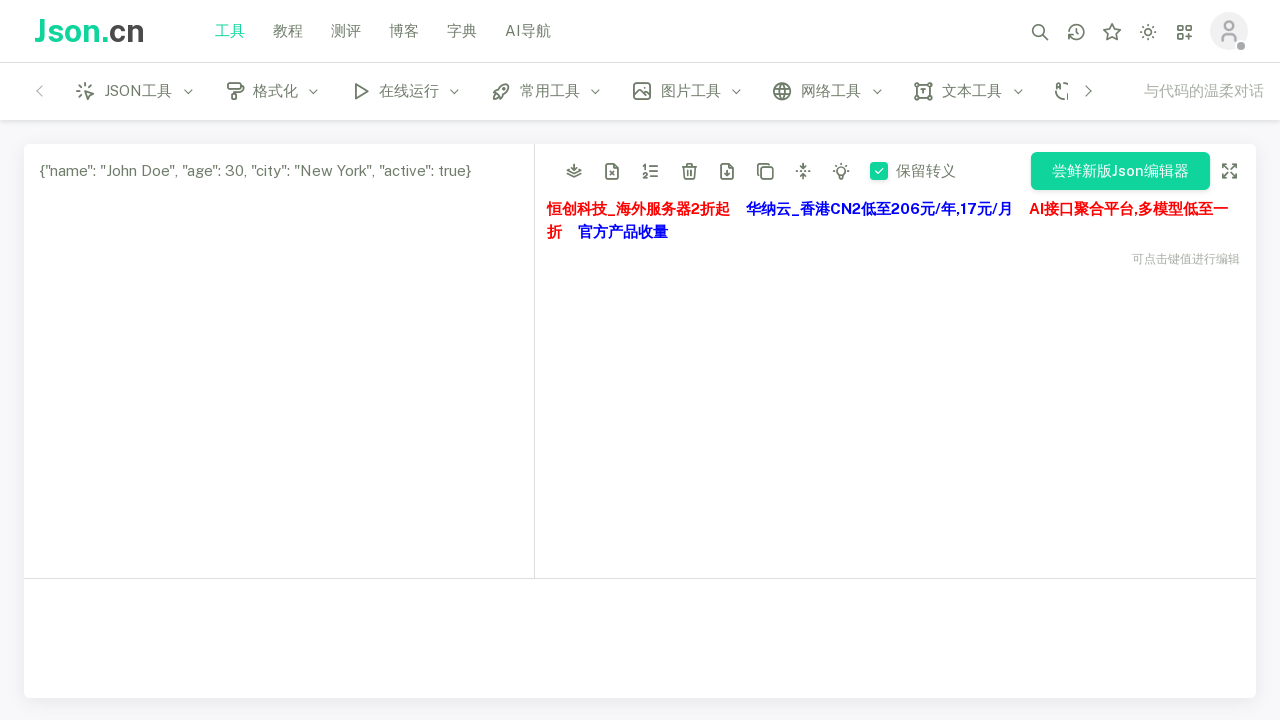